Tests scrolling to various elements on a Yahoo Japan weather page, clicking on a search input field, and typing text into it to verify basic UI interactions.

Starting URL: https://weather.yahoo.co.jp/weather/13/4410/13102.html

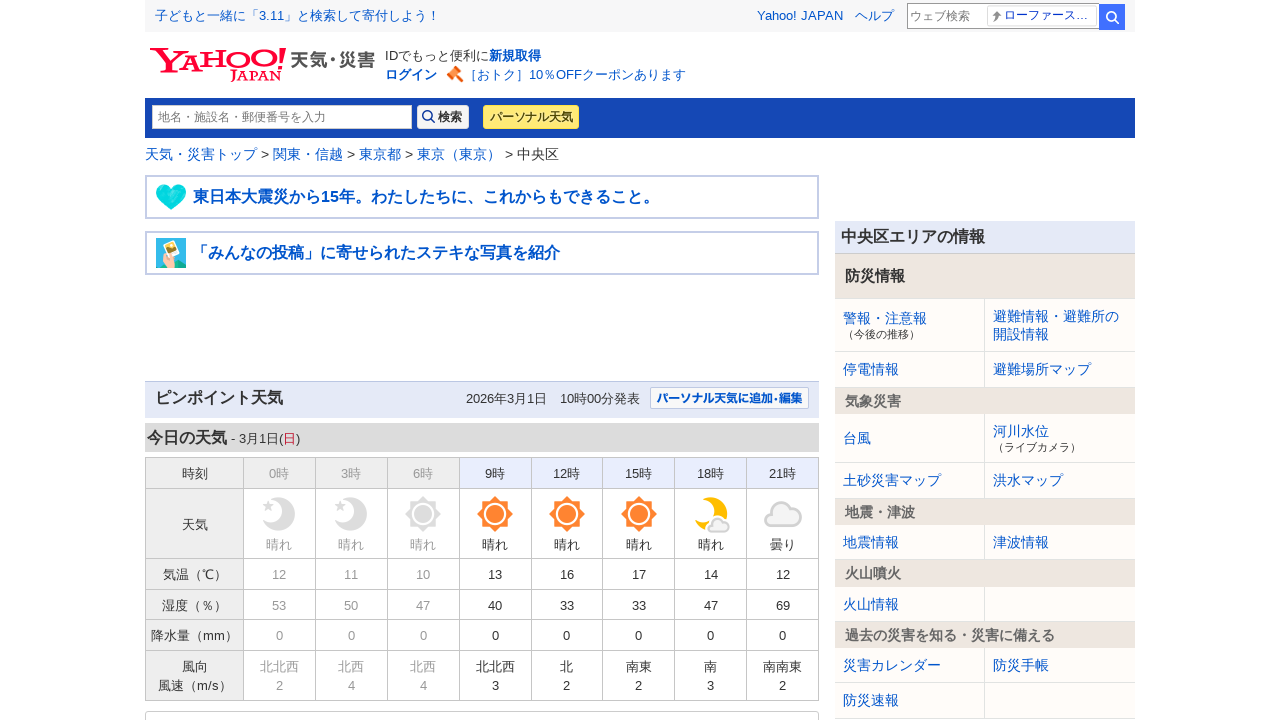

Scrolled to 2-day index section
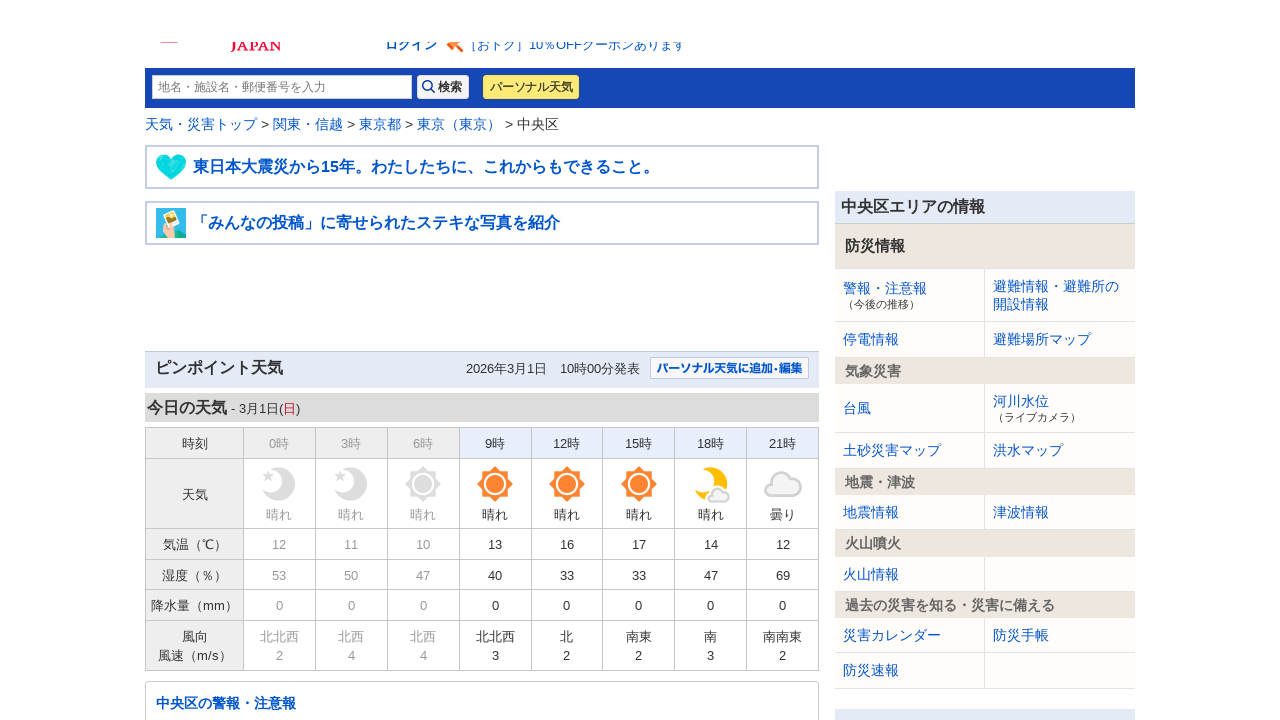

Waited 2 seconds for scroll animation to complete
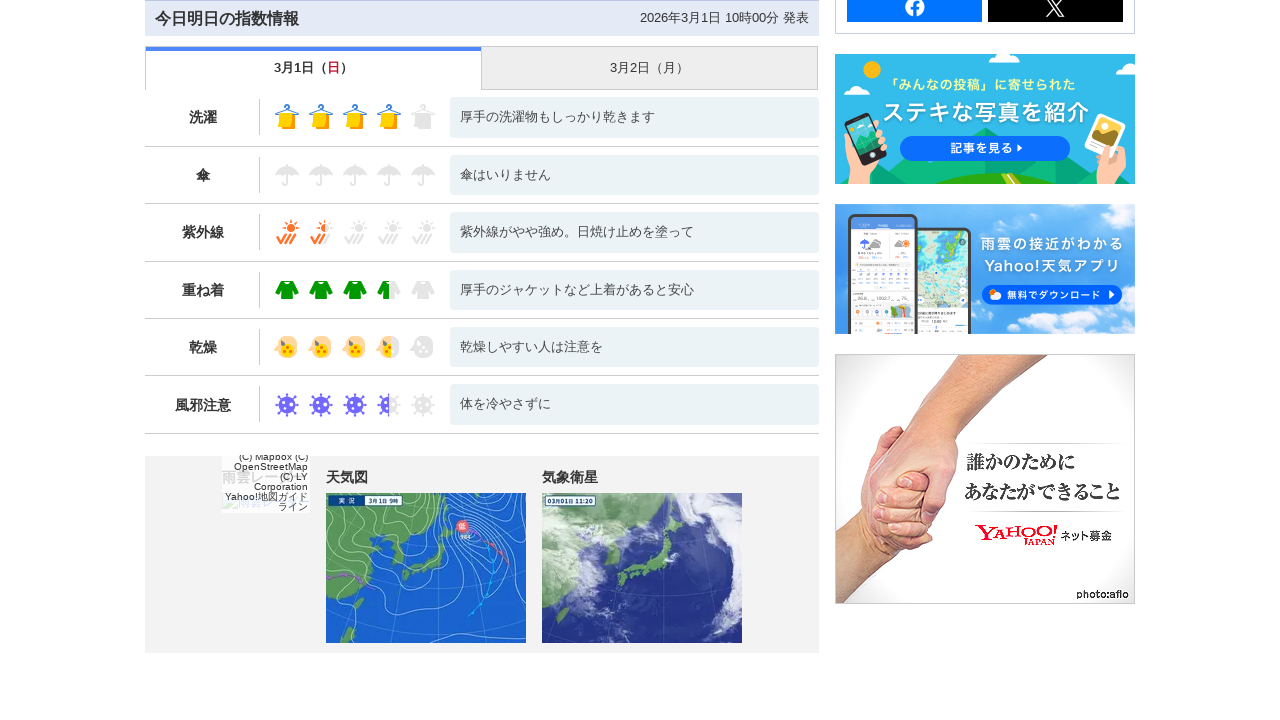

Scrolled to today's pinpoint forecast section
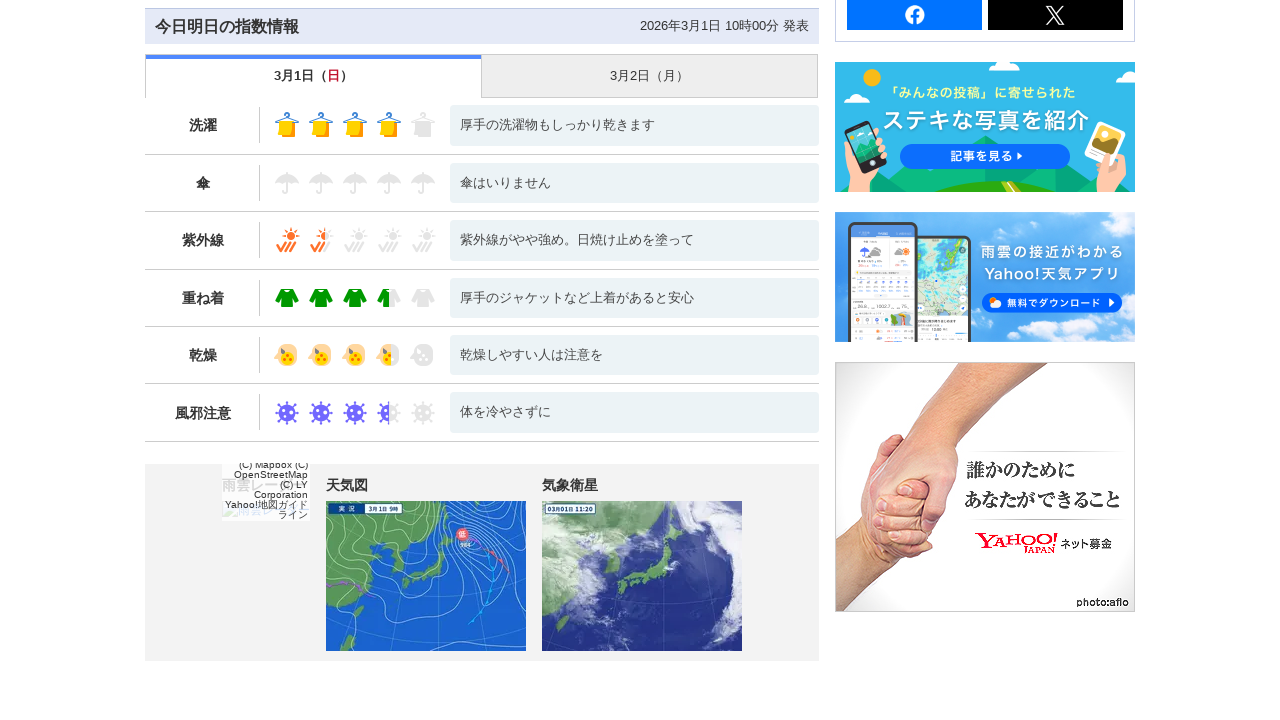

Waited 2 seconds for scroll animation to complete
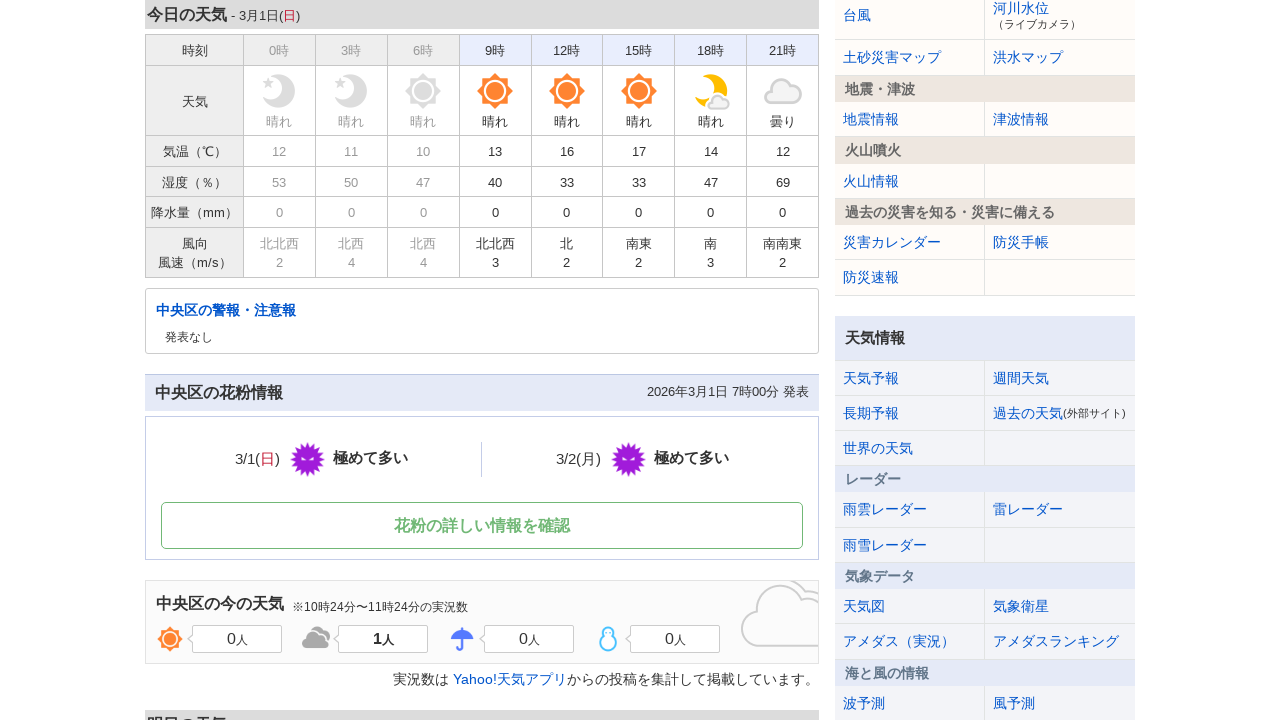

Scrolled to search text input field
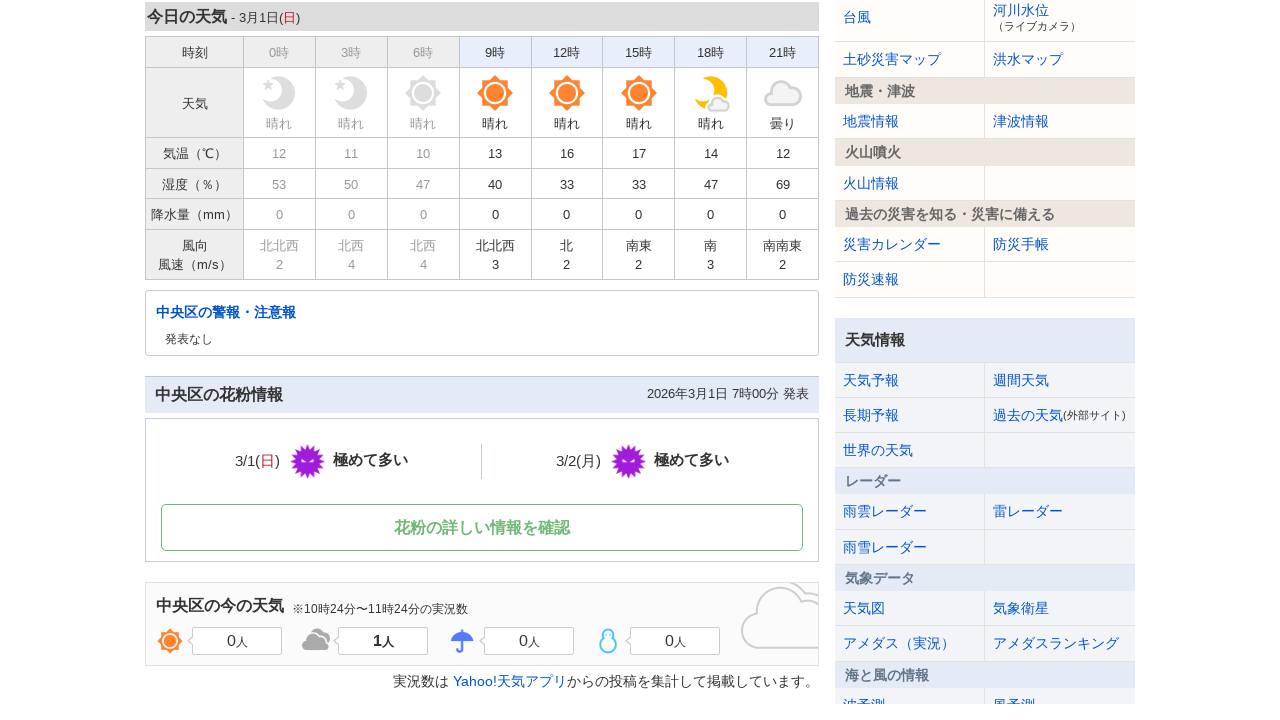

Clicked on search text input field at (282, 117) on #searchText
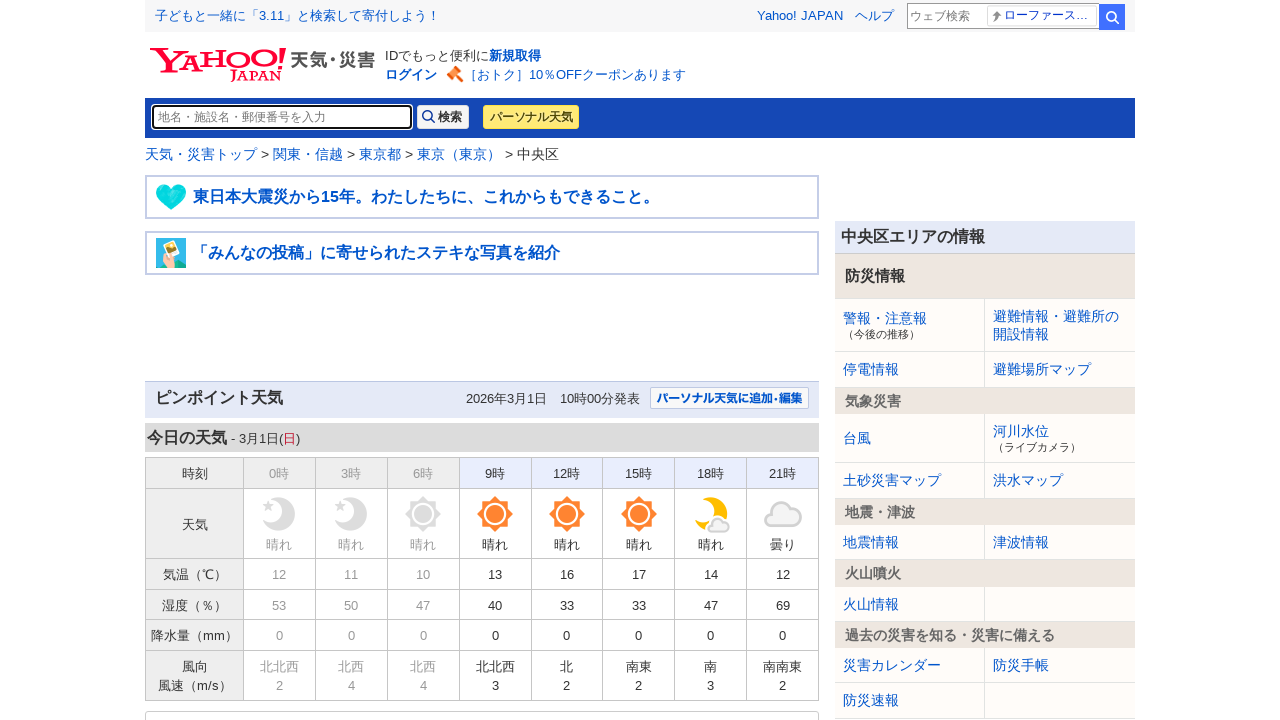

Waited 1.5 seconds for CSS animations to complete
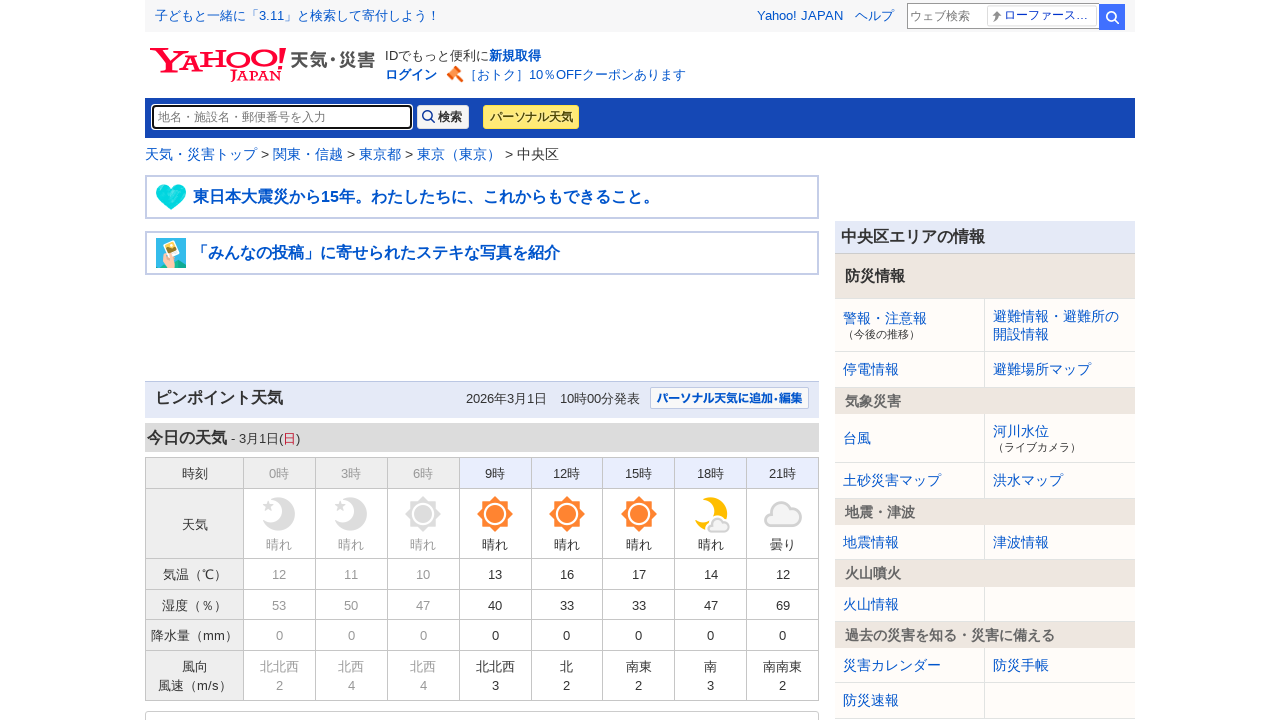

Typed test text '文字入力のテスト' into search field on #searchText
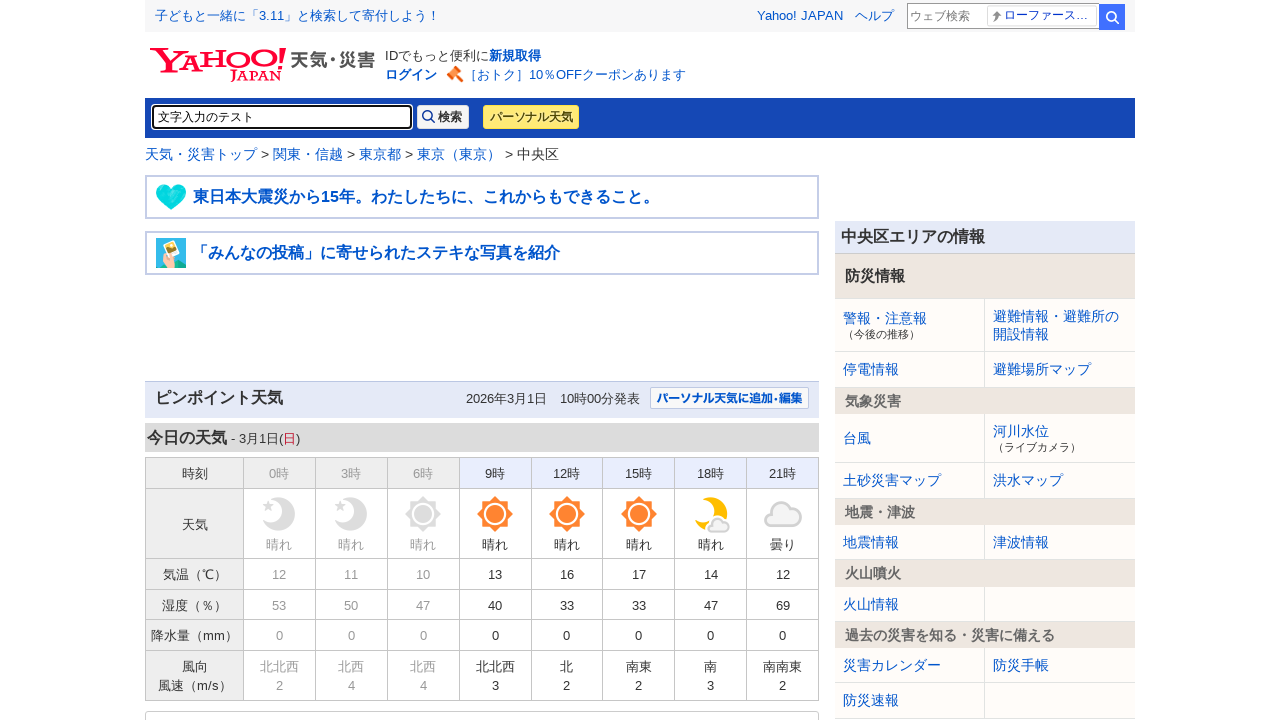

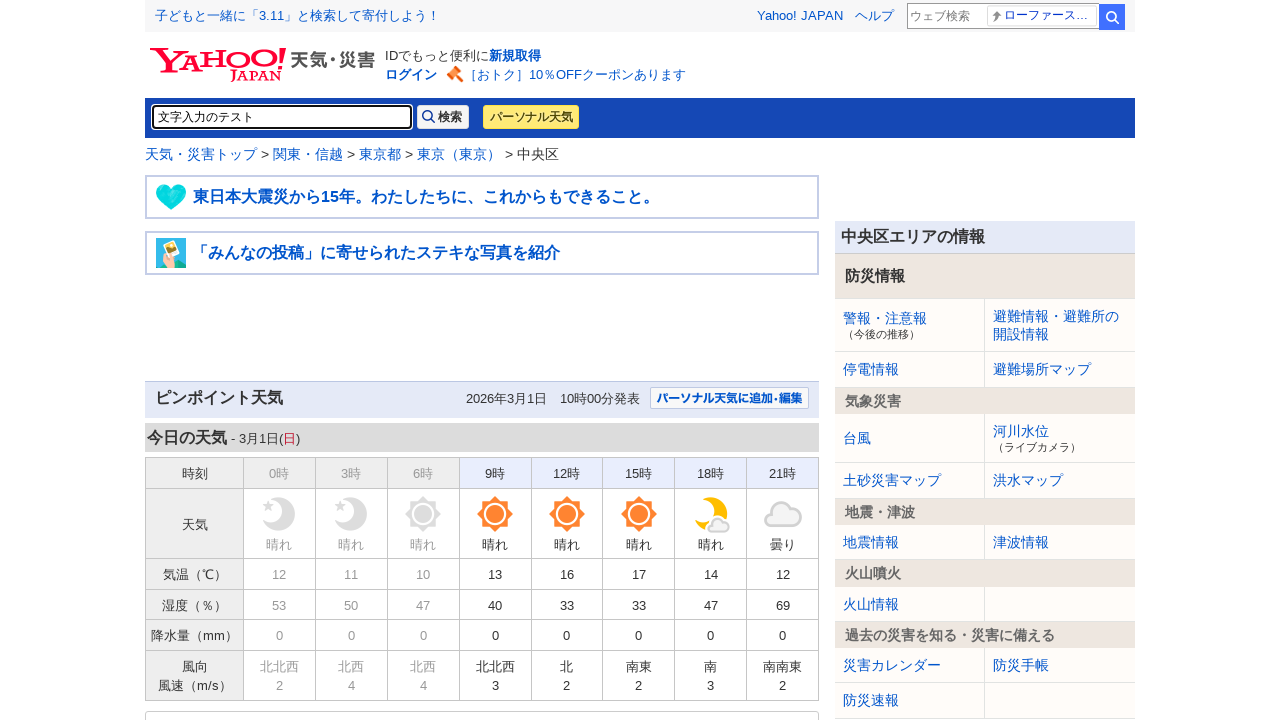